Tests that clicking Clear completed button removes completed items from the list

Starting URL: https://demo.playwright.dev/todomvc

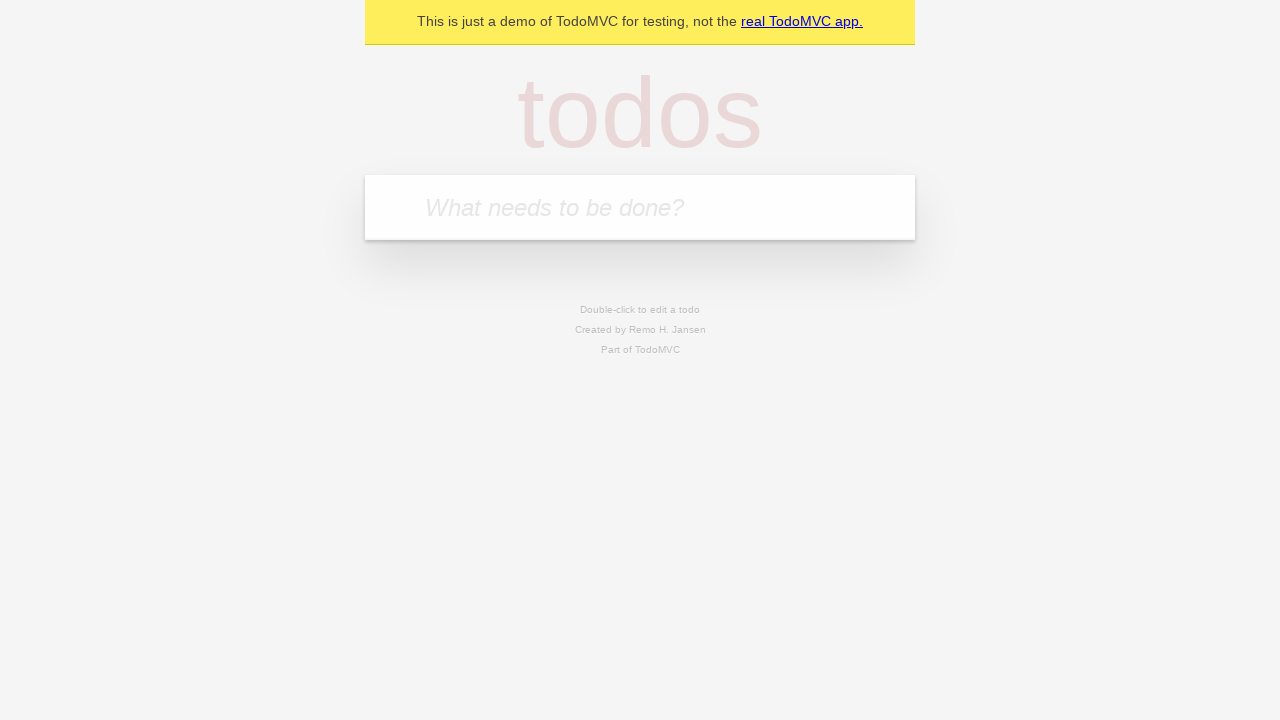

Filled todo input with 'buy some cheese' on internal:attr=[placeholder="What needs to be done?"i]
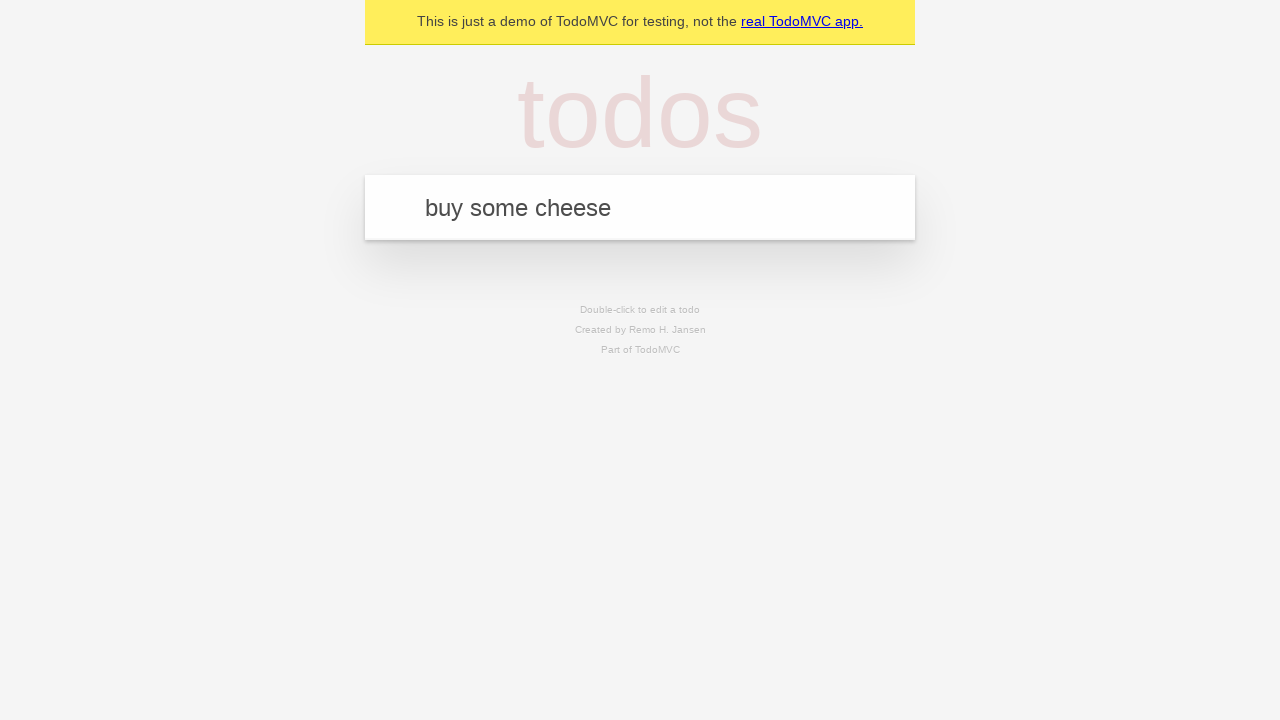

Pressed Enter to create first todo on internal:attr=[placeholder="What needs to be done?"i]
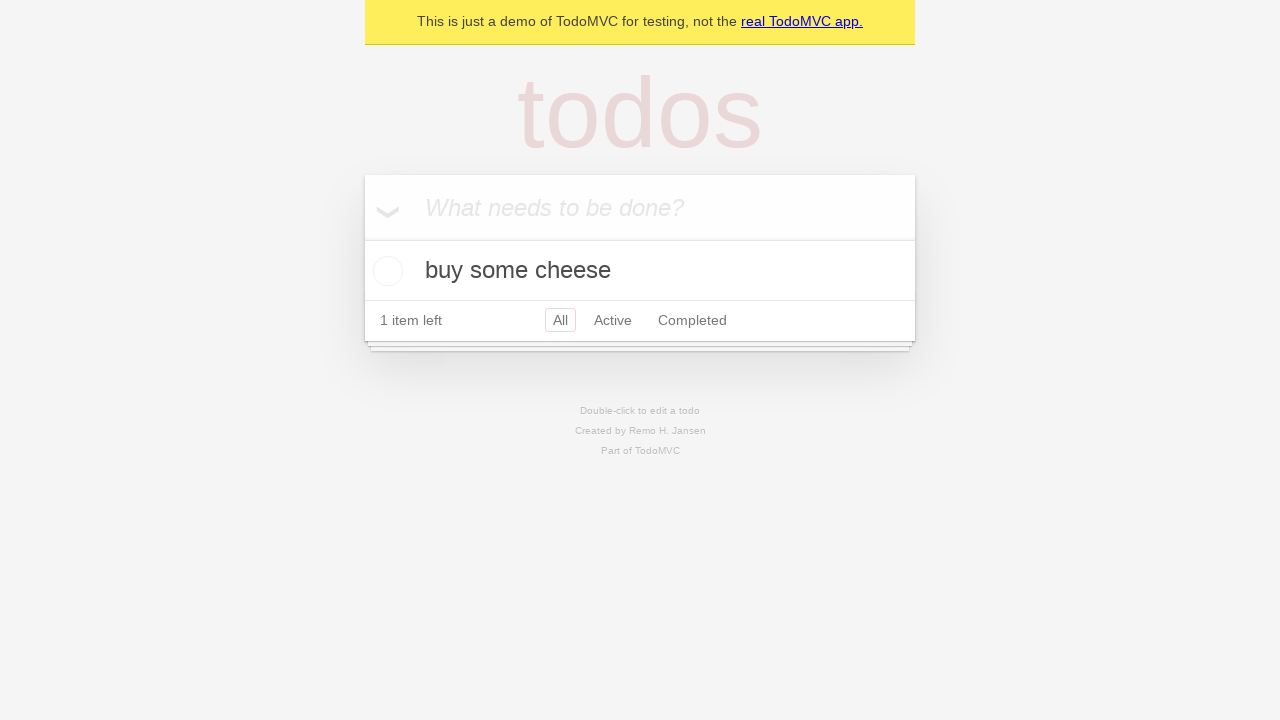

Filled todo input with 'feed the cat' on internal:attr=[placeholder="What needs to be done?"i]
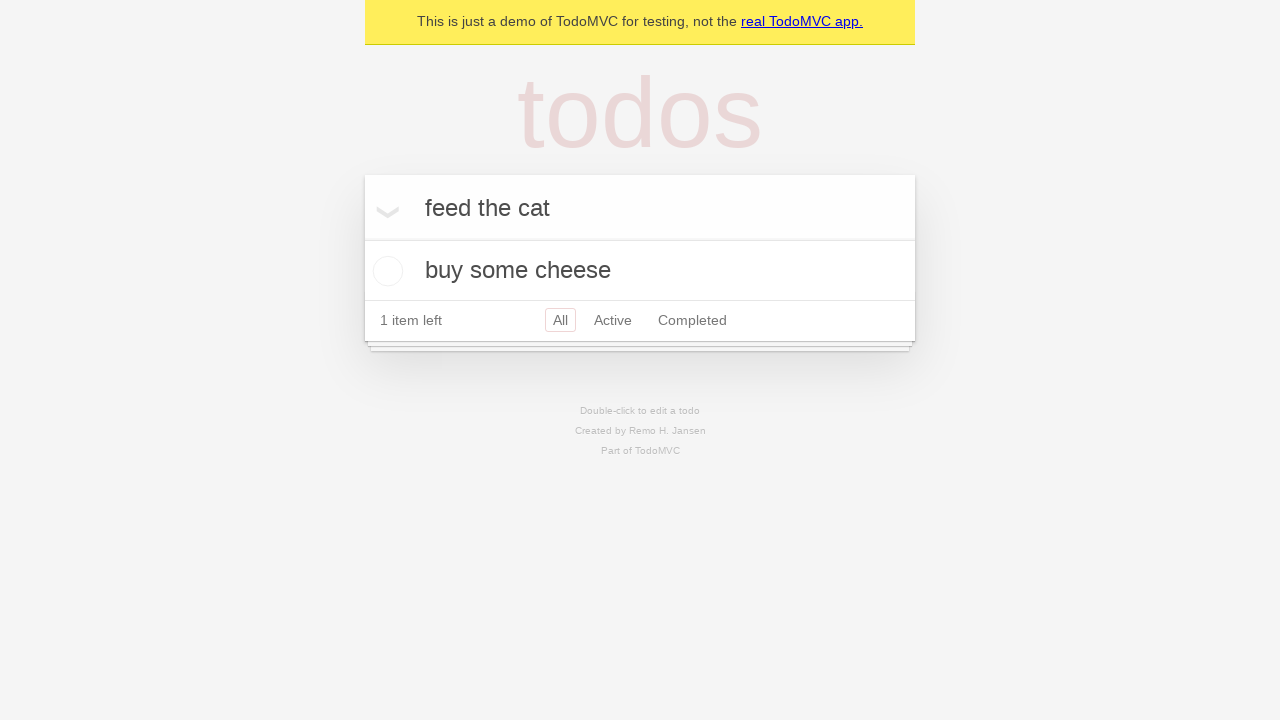

Pressed Enter to create second todo on internal:attr=[placeholder="What needs to be done?"i]
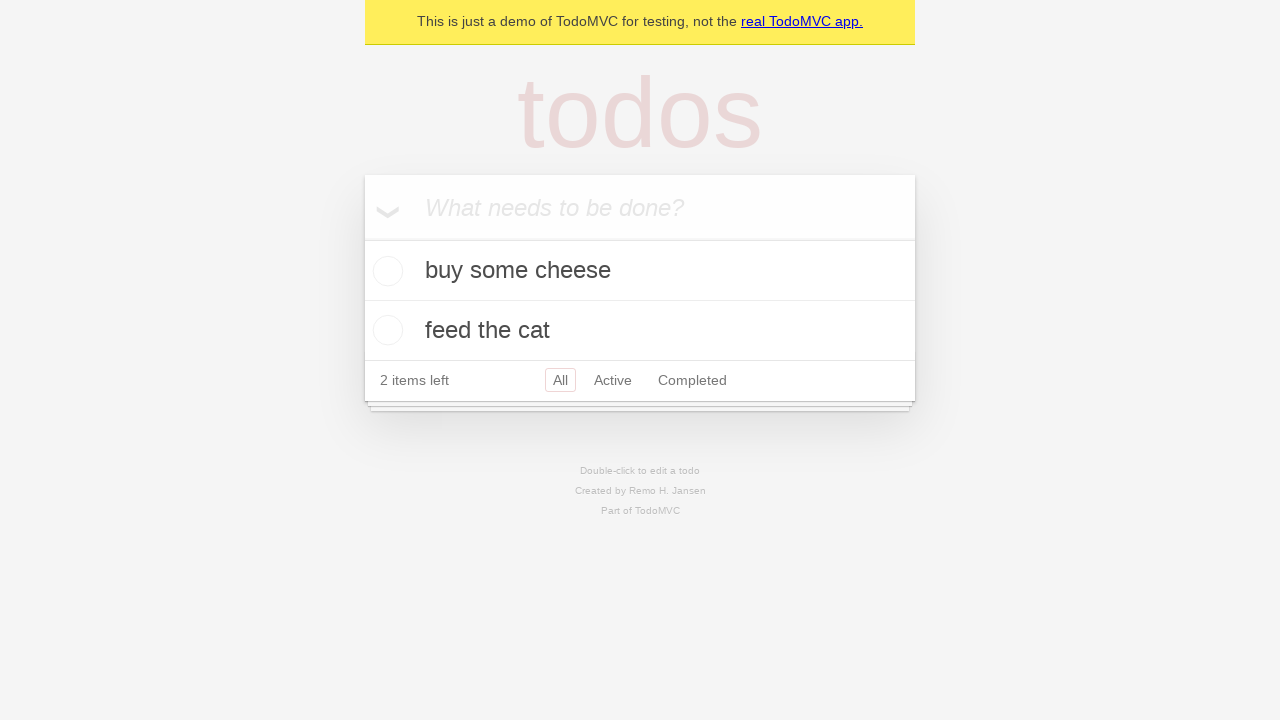

Filled todo input with 'book a doctors appointment' on internal:attr=[placeholder="What needs to be done?"i]
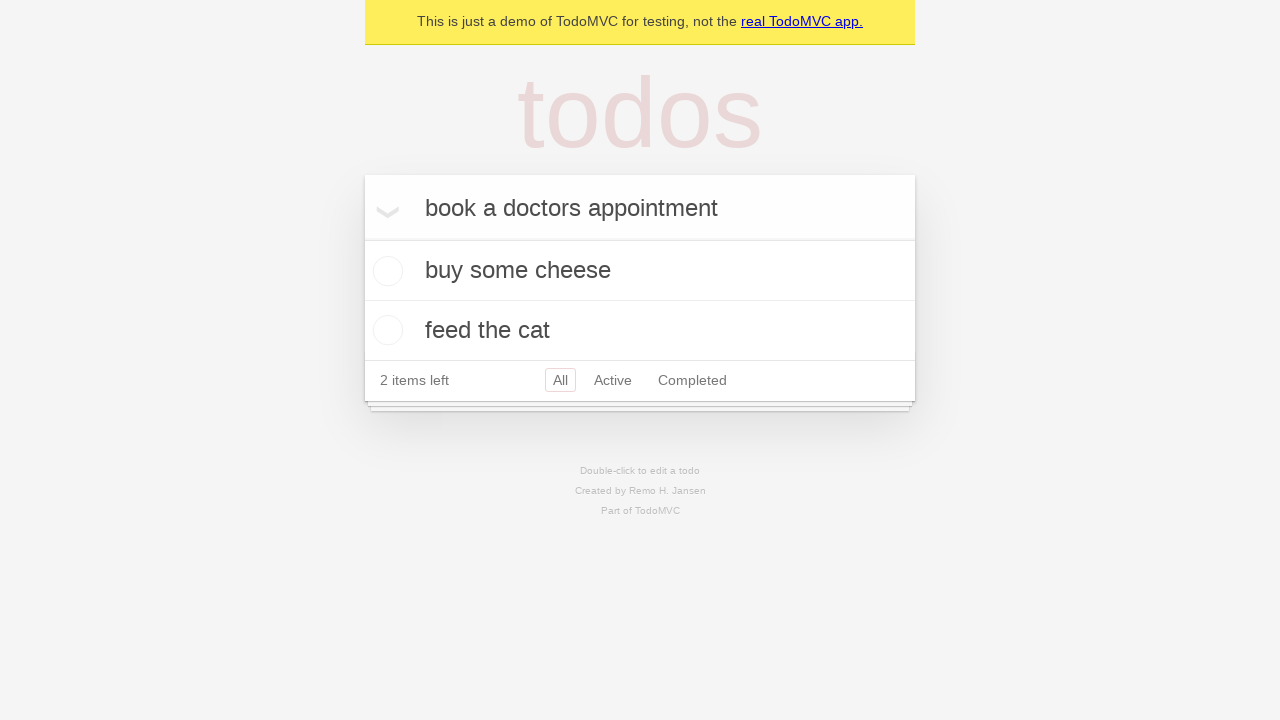

Pressed Enter to create third todo on internal:attr=[placeholder="What needs to be done?"i]
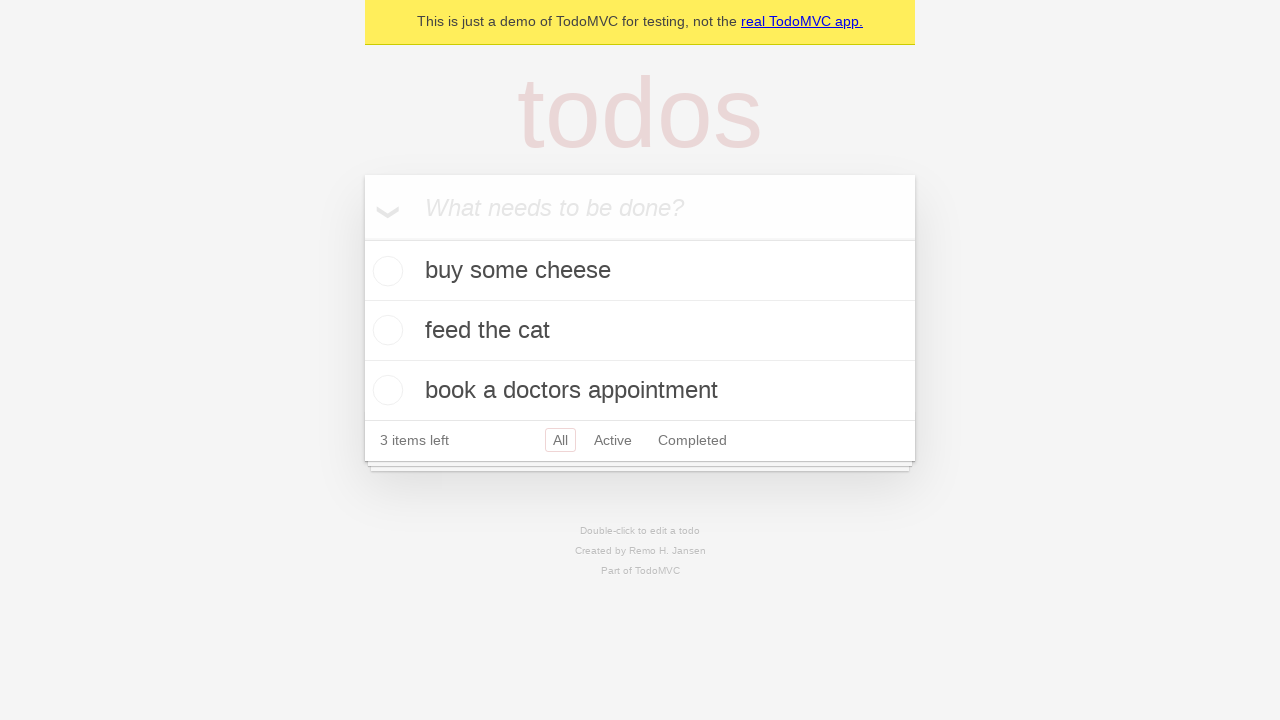

Waited for all 3 todos to be created
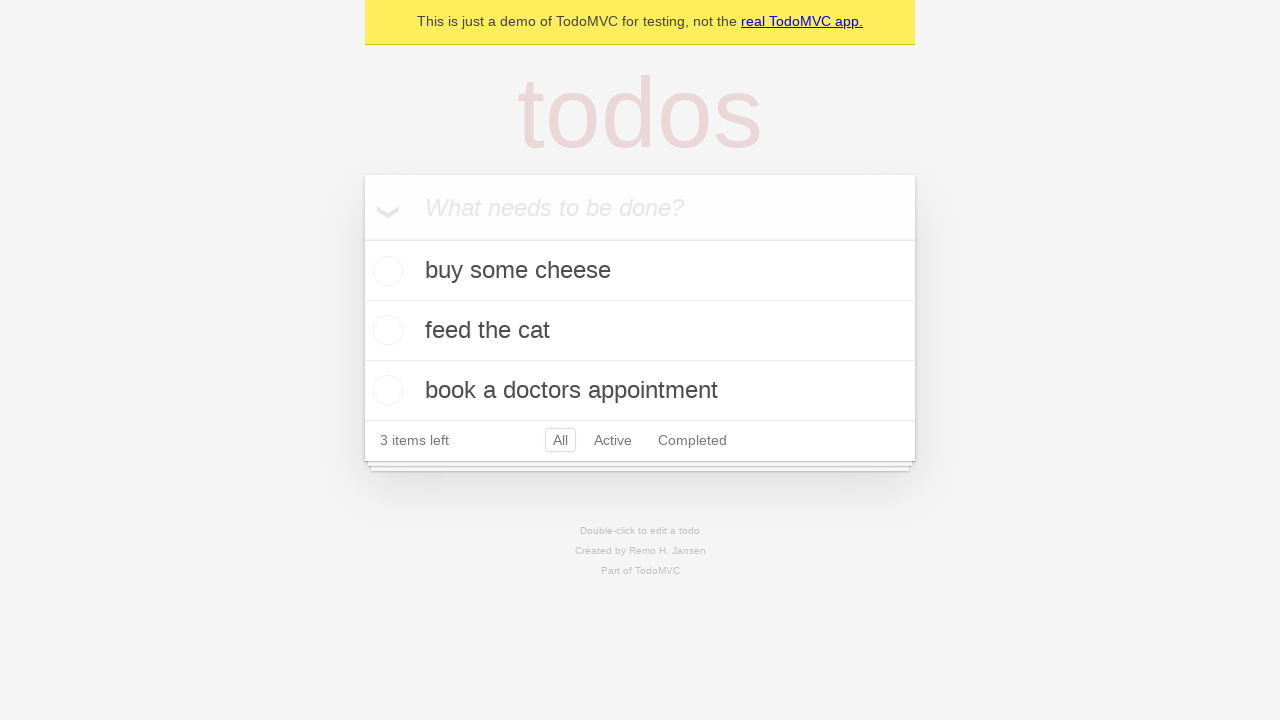

Checked the second todo item to mark it as completed at (385, 330) on internal:testid=[data-testid="todo-item"s] >> nth=1 >> internal:role=checkbox
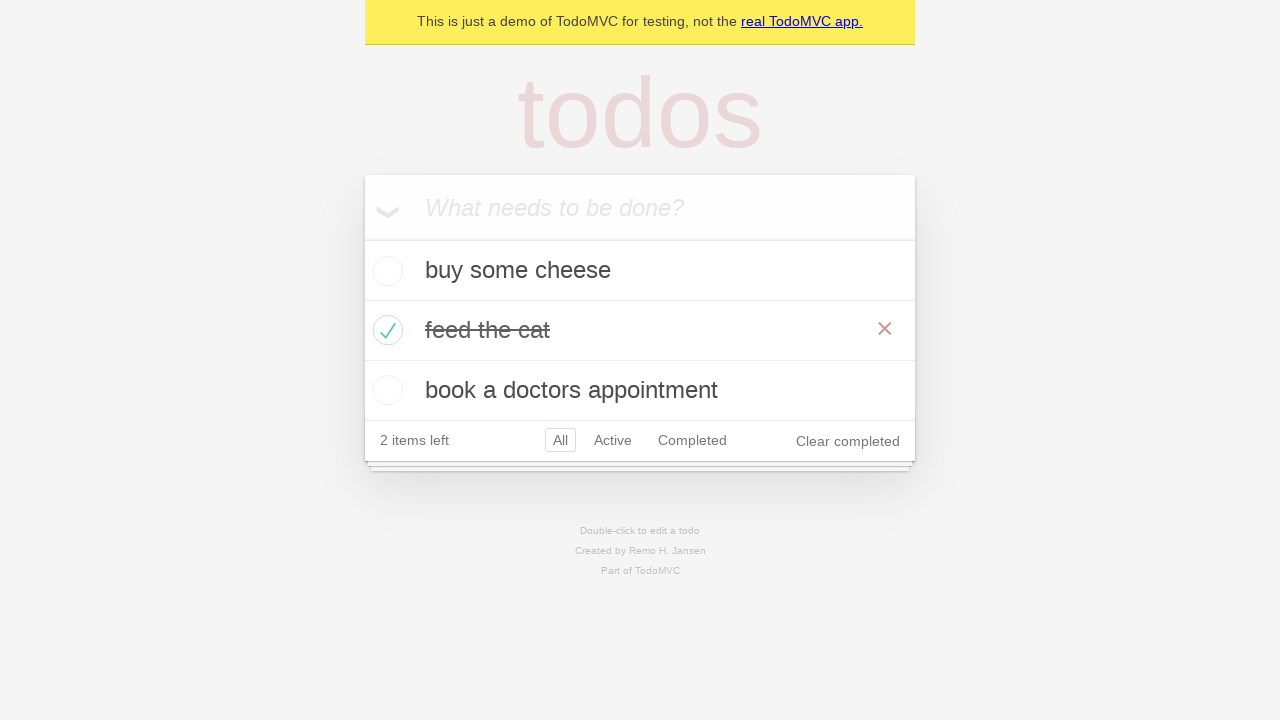

Clicked 'Clear completed' button to remove completed items at (848, 441) on internal:role=button[name="Clear completed"i]
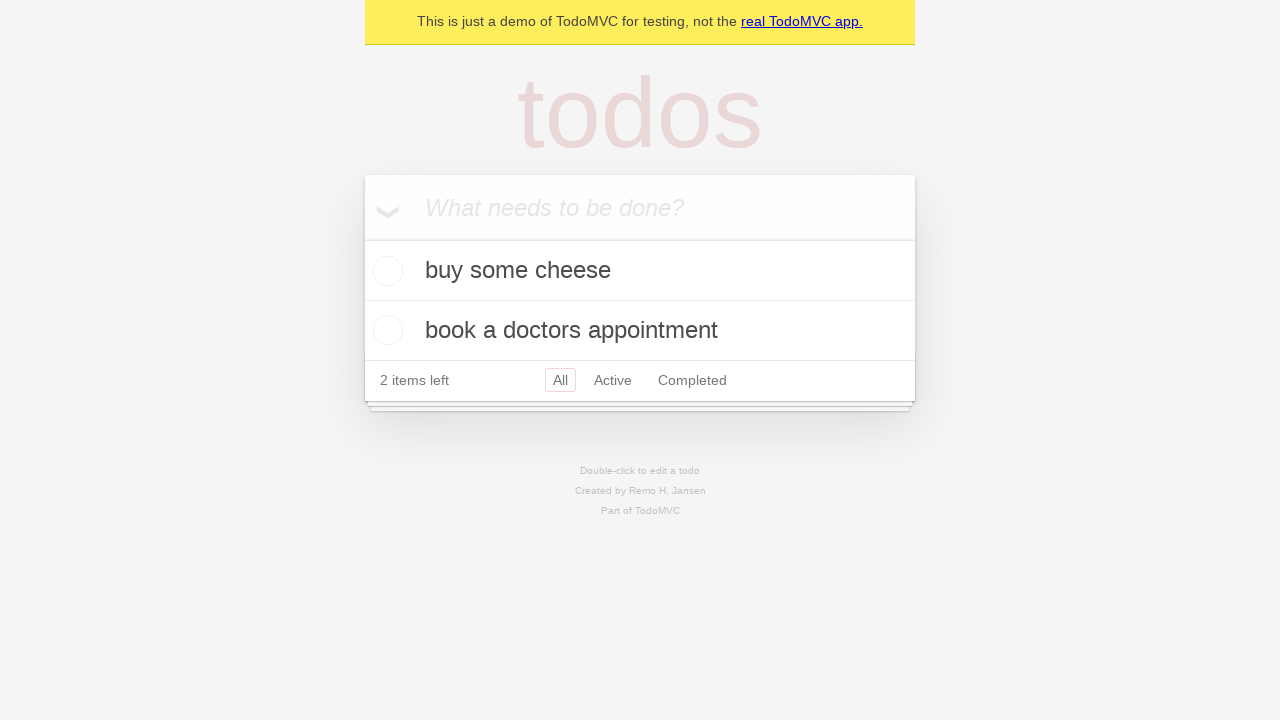

Verified that only 2 todo items remain after clearing completed
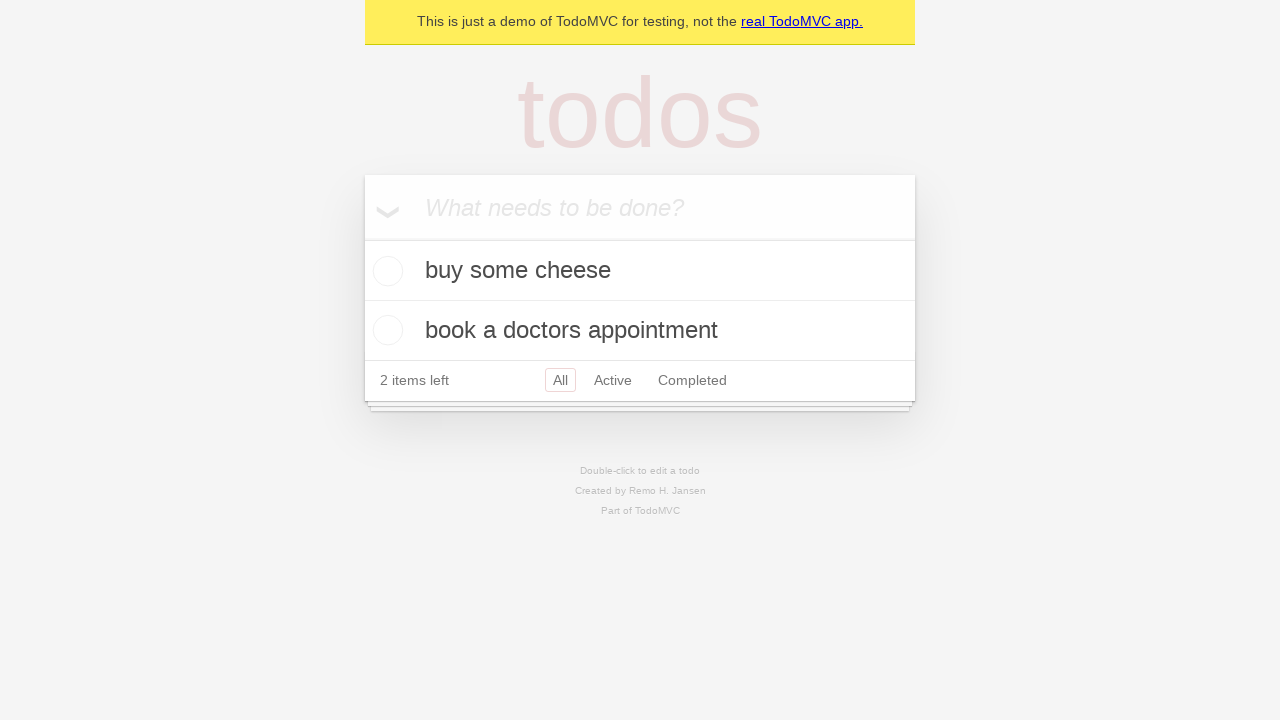

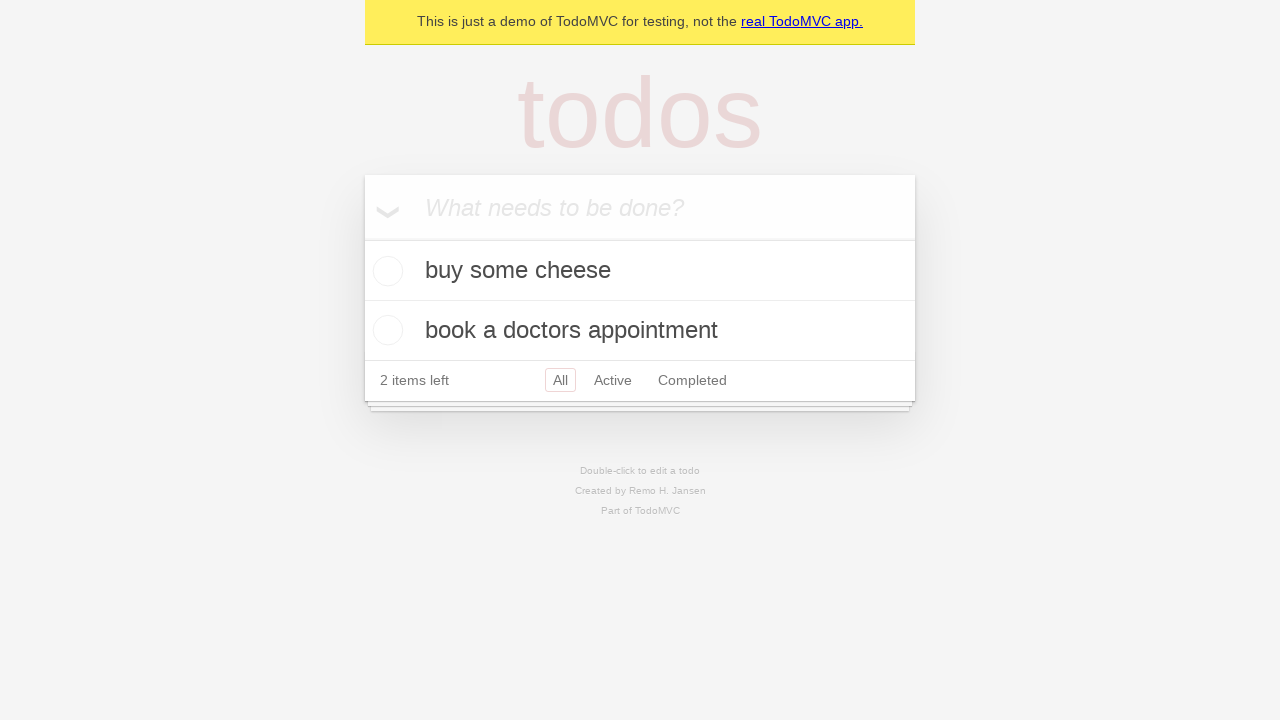